Tests scrolling to the last element in a large table using hover action and verifies the element's text content is "50.50"

Starting URL: http://theinternet.przyklady.javastart.pl/large

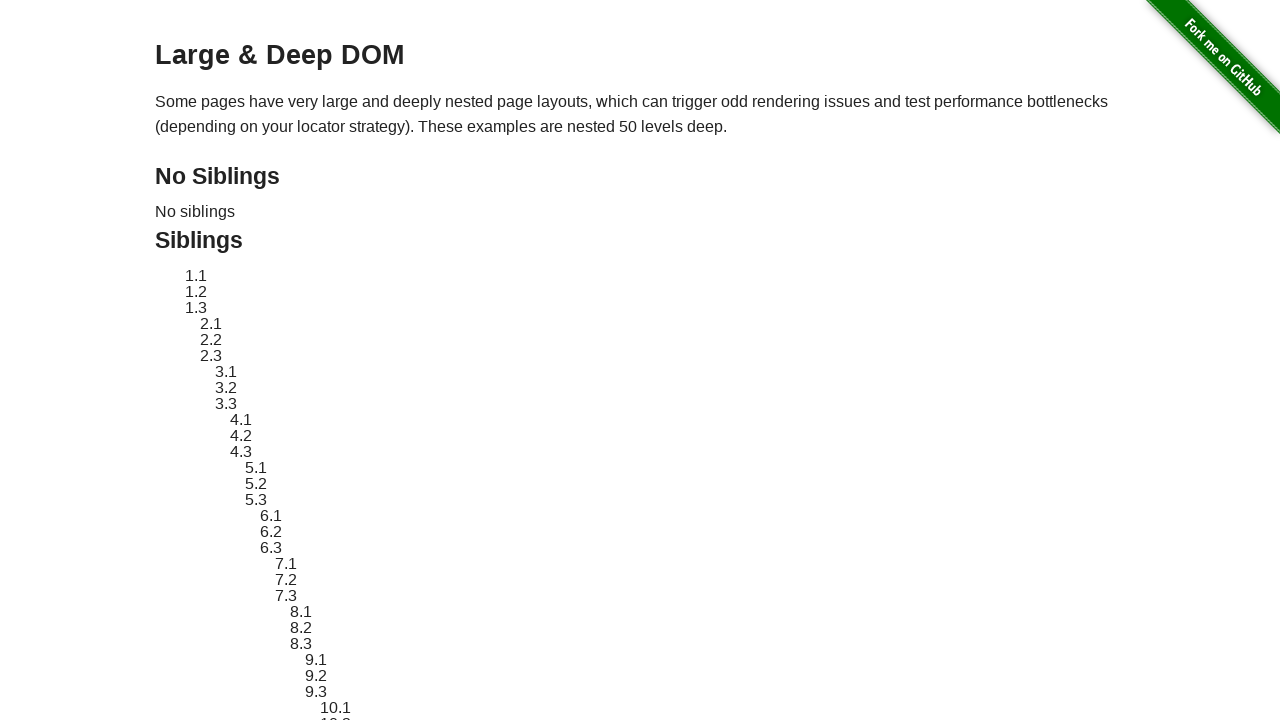

Located the last element in the large table (row 50, column 50)
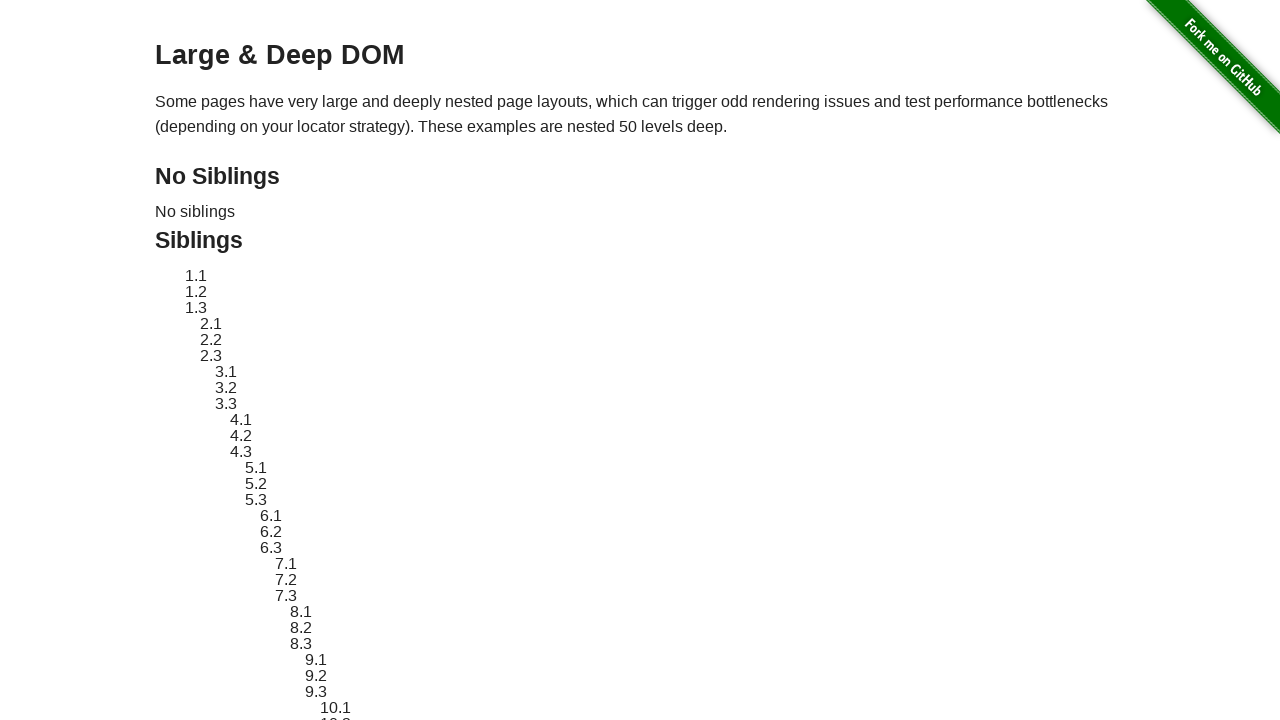

Hovered over the last element to scroll it into view at (1252, 627) on xpath=//*[@id='large-table']/tbody/tr[50]/td[50]
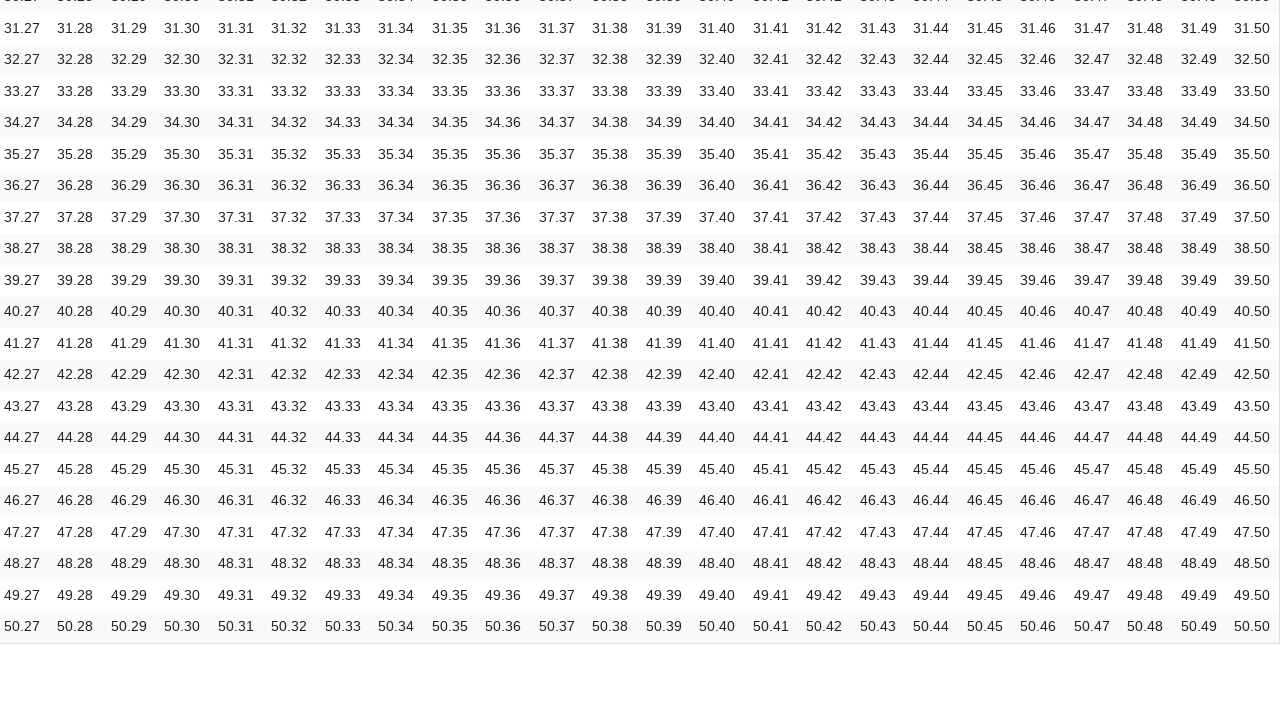

Verified that the element text content is '50.50'
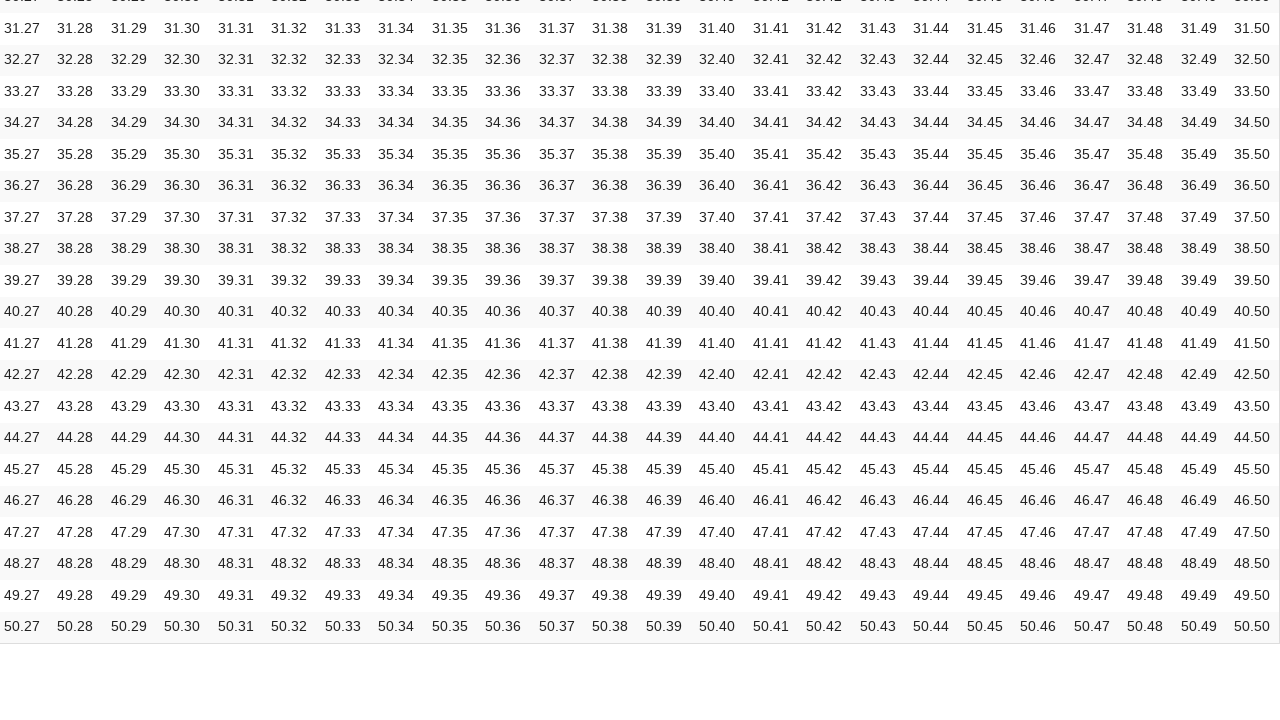

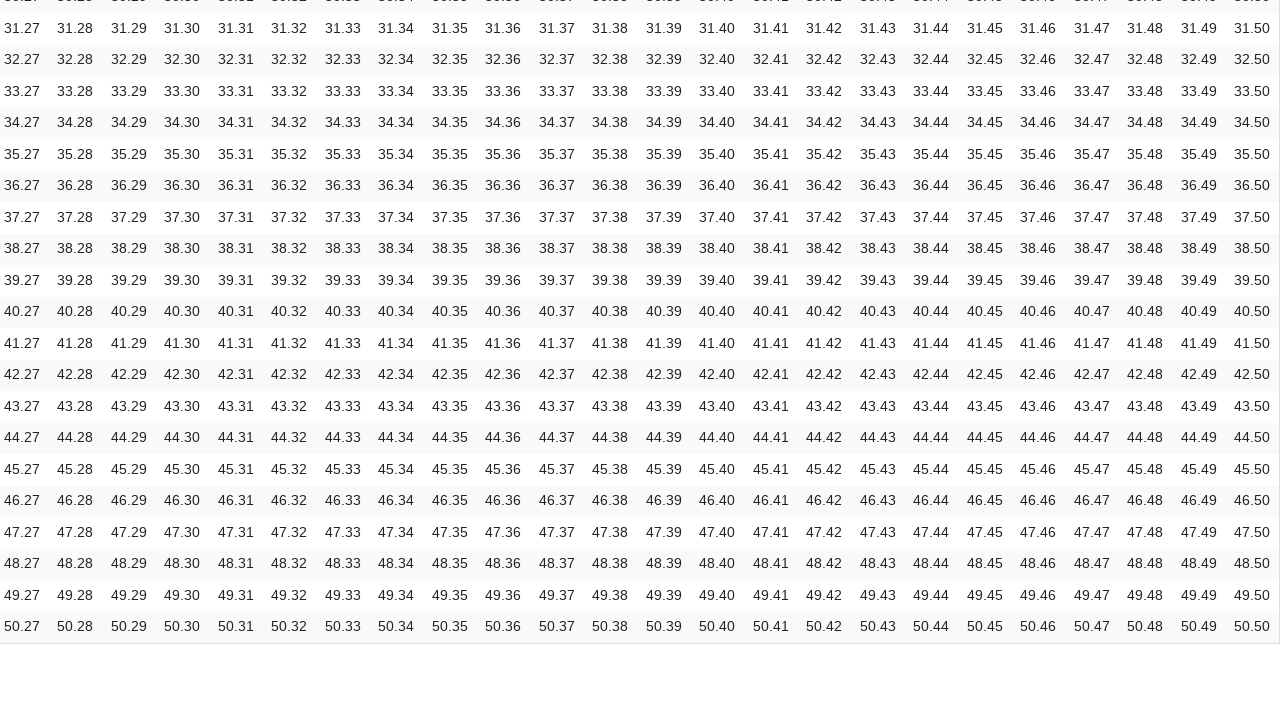